Tests the Entry Ad page by navigating to it, waiting for the modal to appear, and closing it

Starting URL: https://the-internet.herokuapp.com/

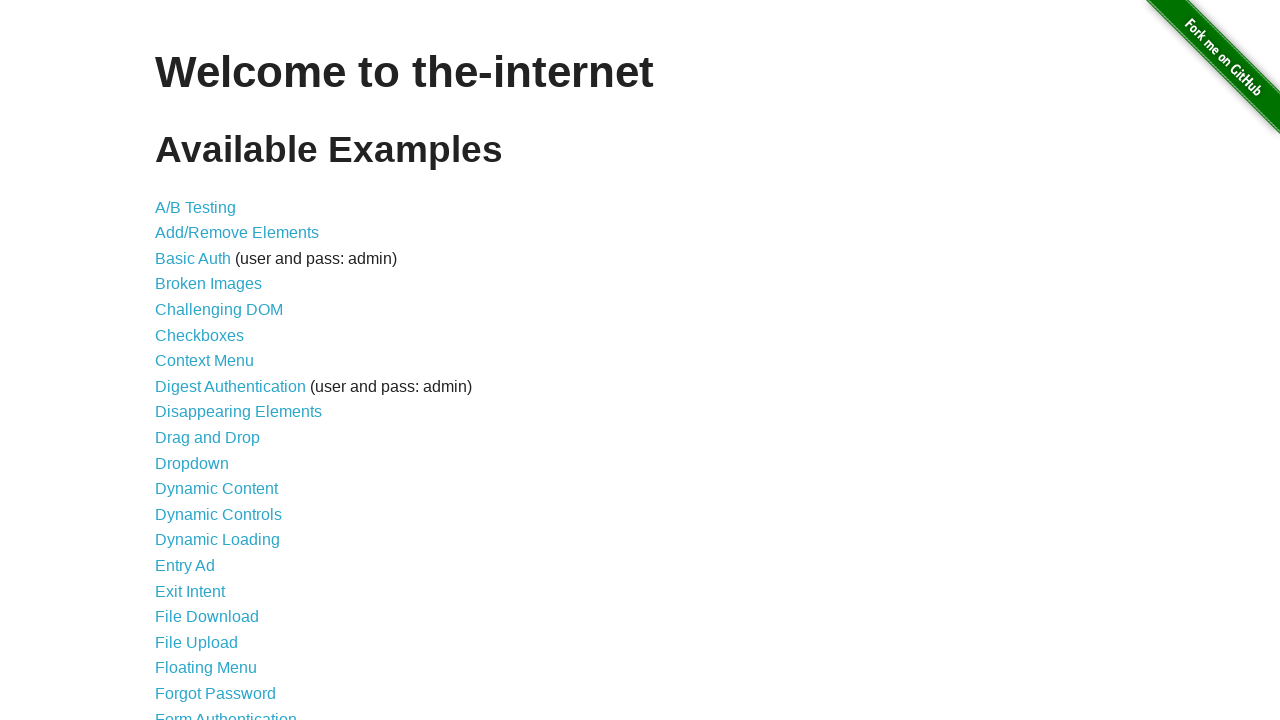

Clicked on Entry Ad link at (185, 566) on a[href='/entry_ad']
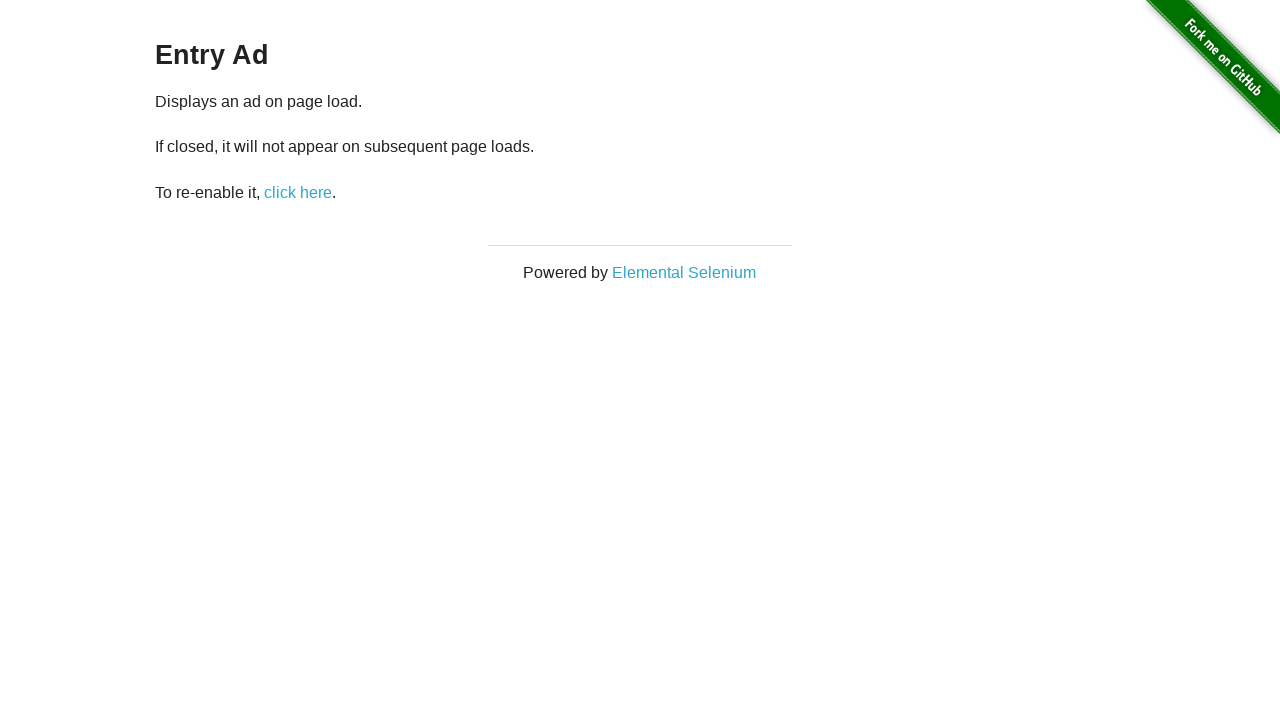

Modal with close button appeared
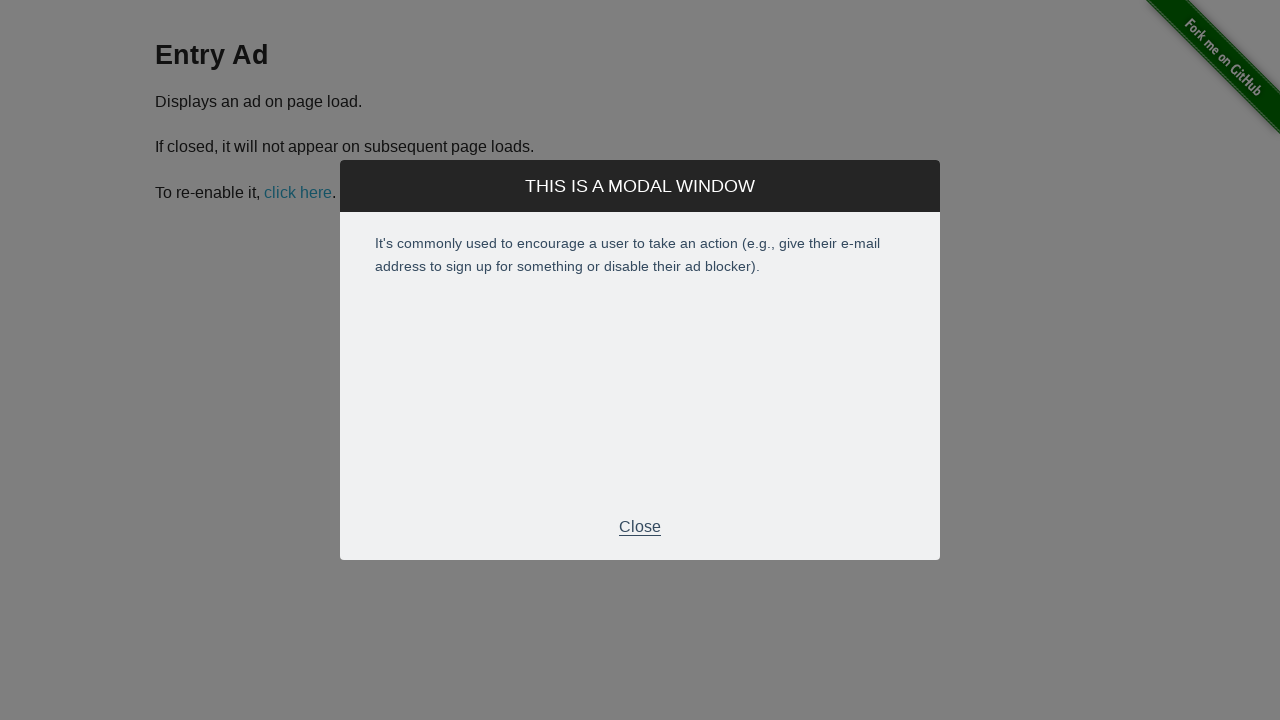

Clicked the modal close button at (640, 527) on #modal div.modal-footer p
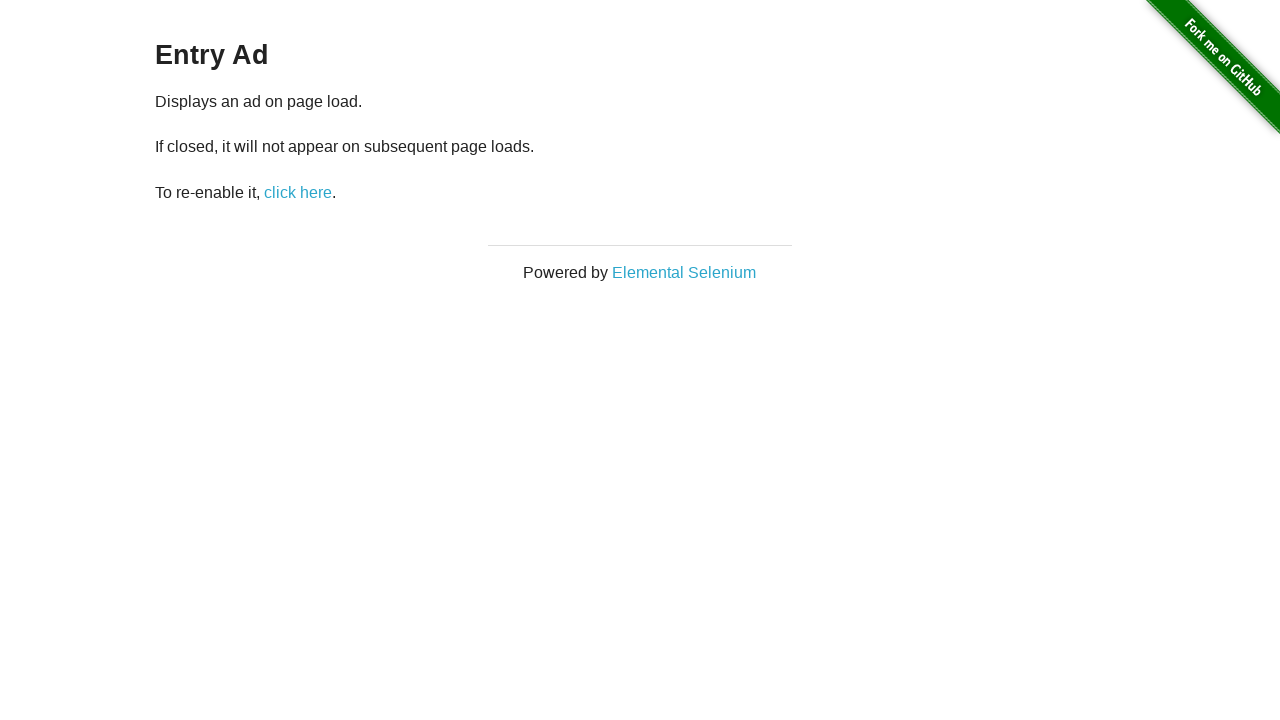

Modal closed and disappeared
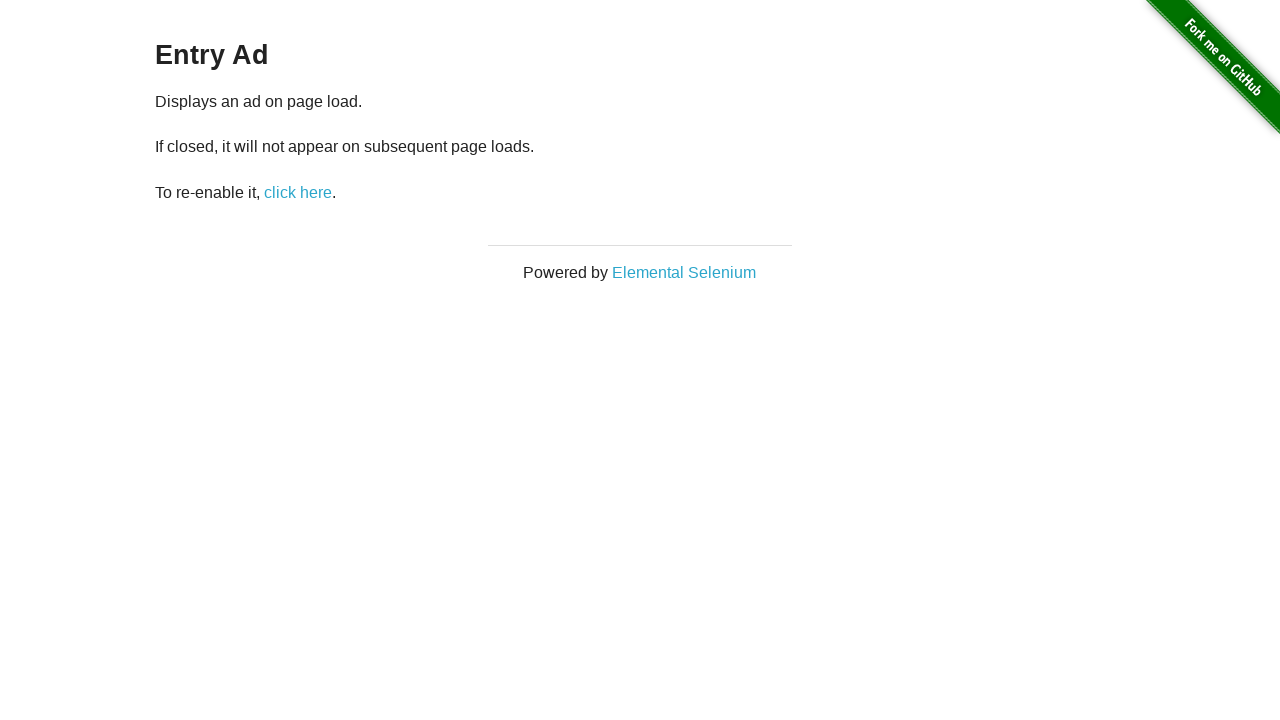

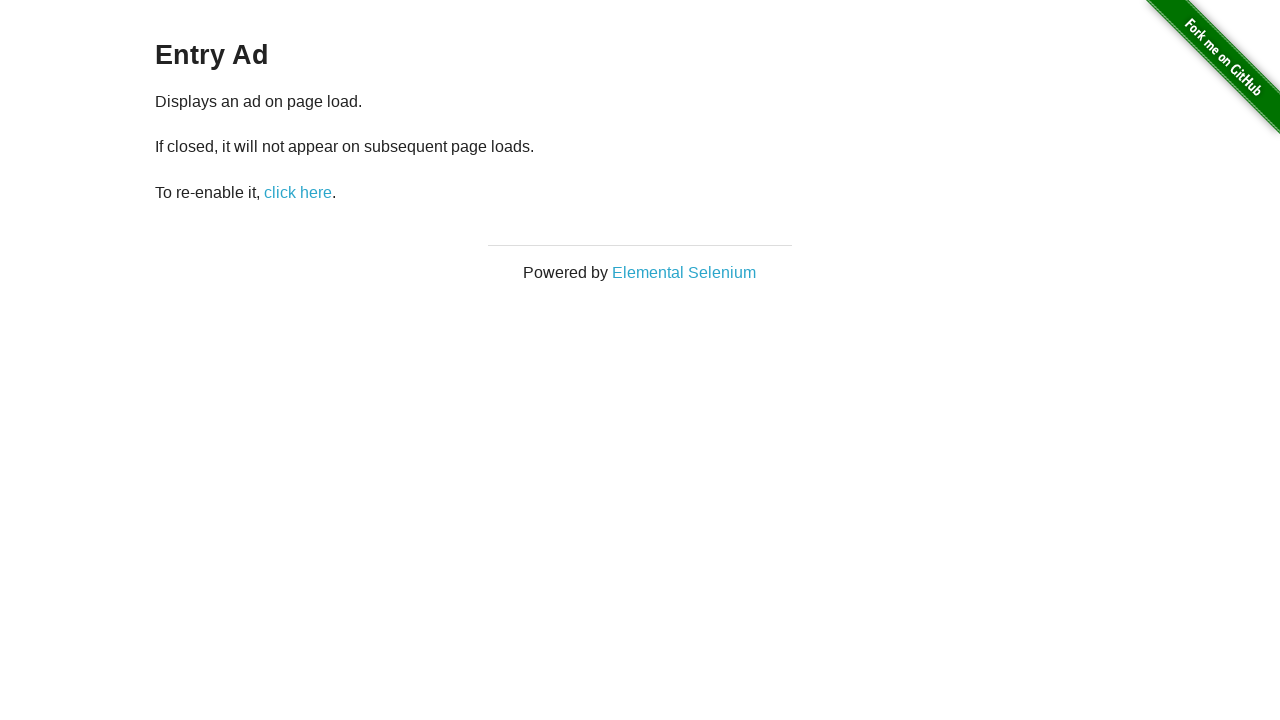